Tests drag and drop functionality by dragging element A to element B's position and verifying the elements have swapped positions

Starting URL: https://the-internet.herokuapp.com/drag_and_drop

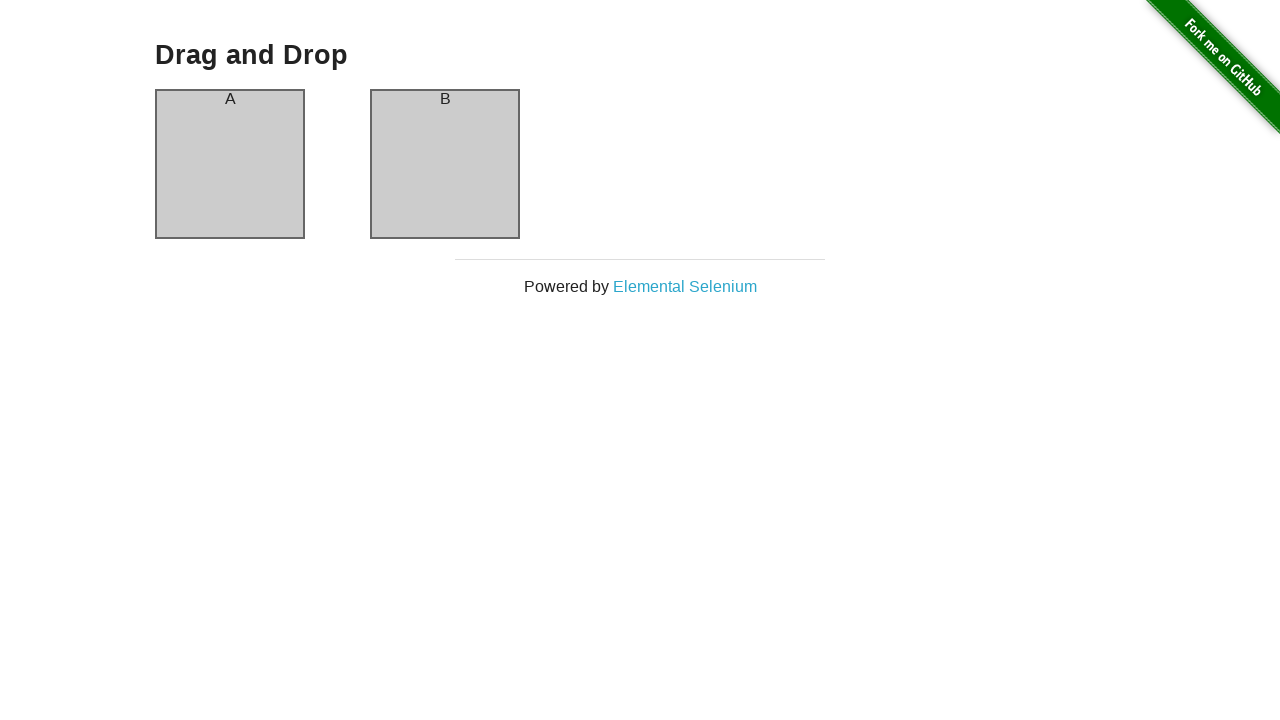

Located source element (column A)
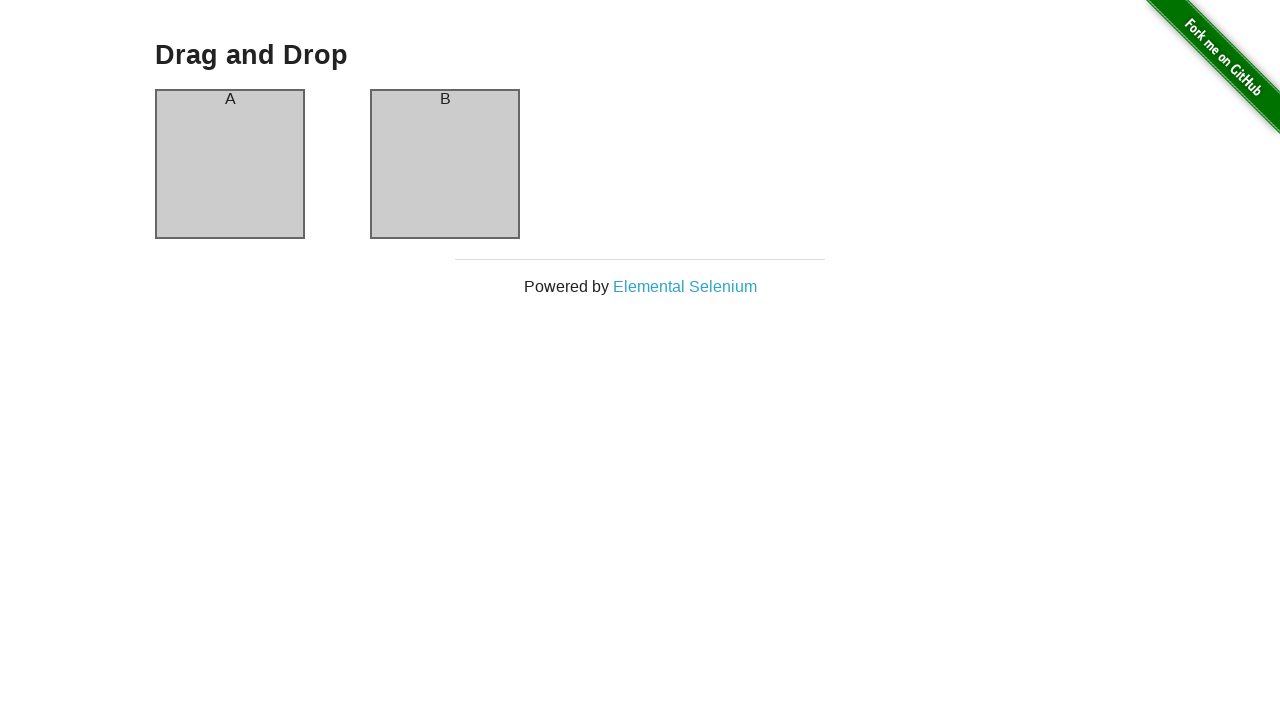

Located target element (column B)
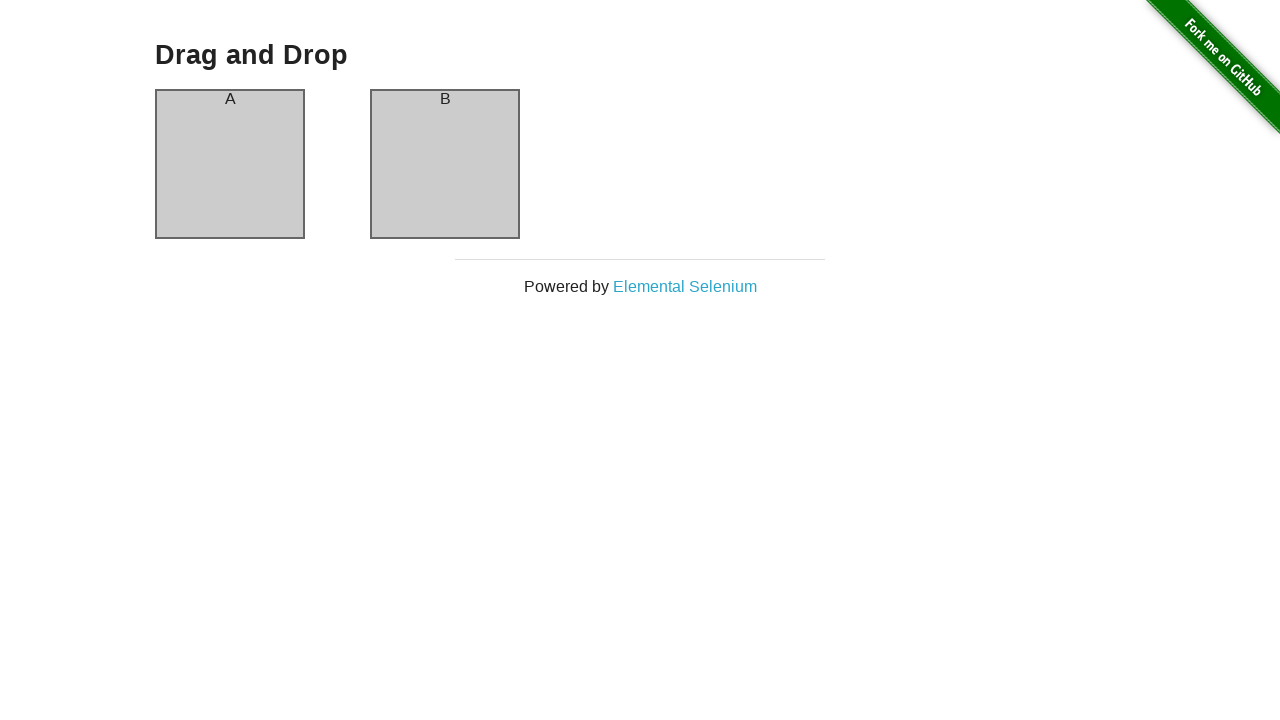

Verified source element contains 'A'
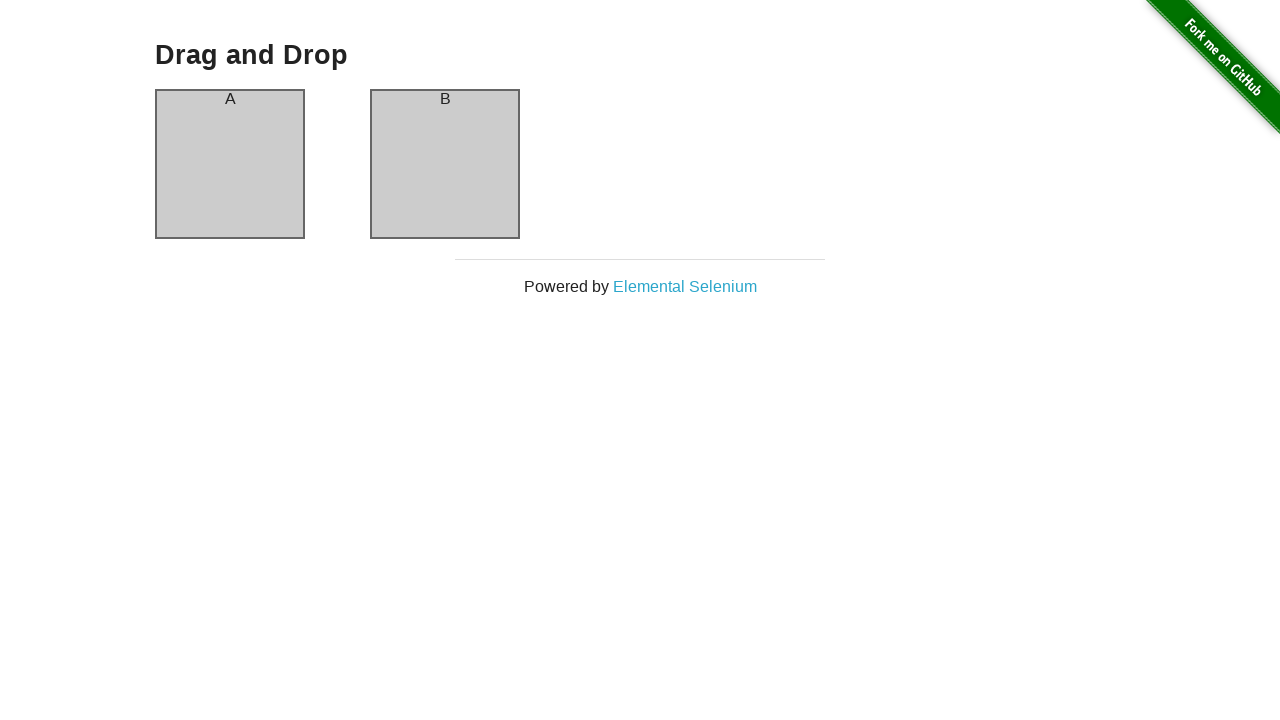

Verified target element contains 'B'
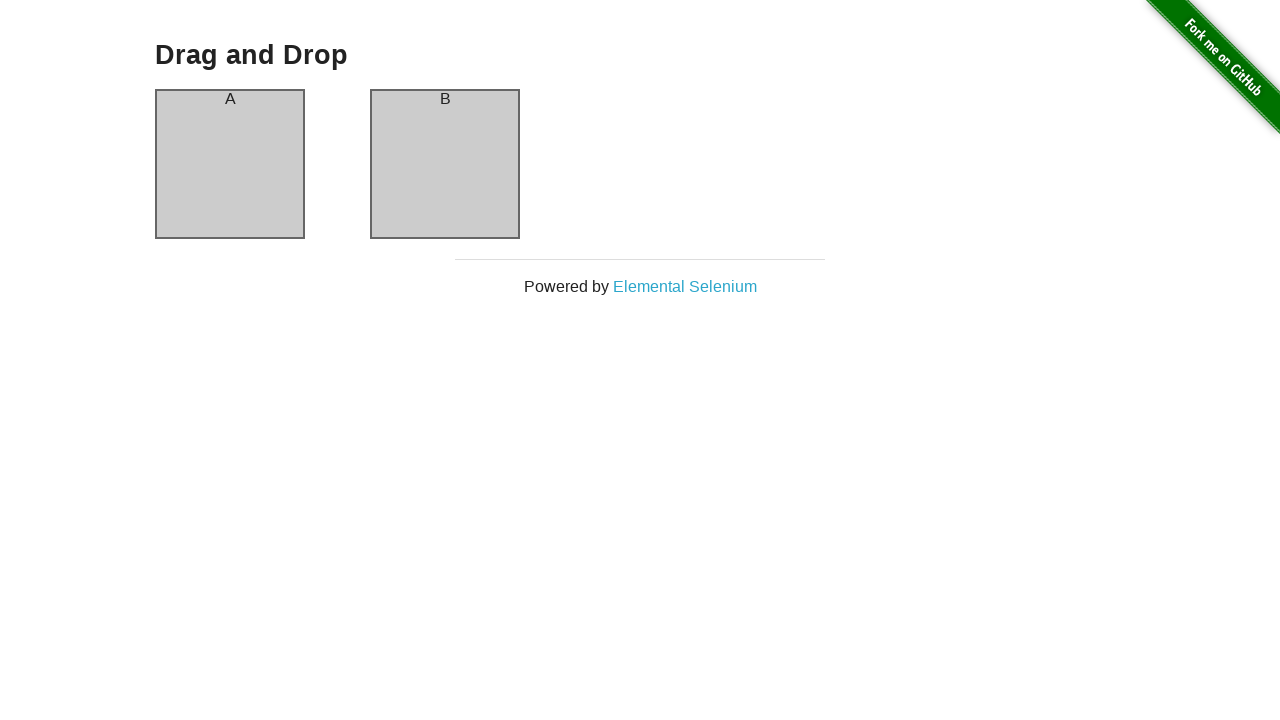

Dragged column A to column B position at (445, 164)
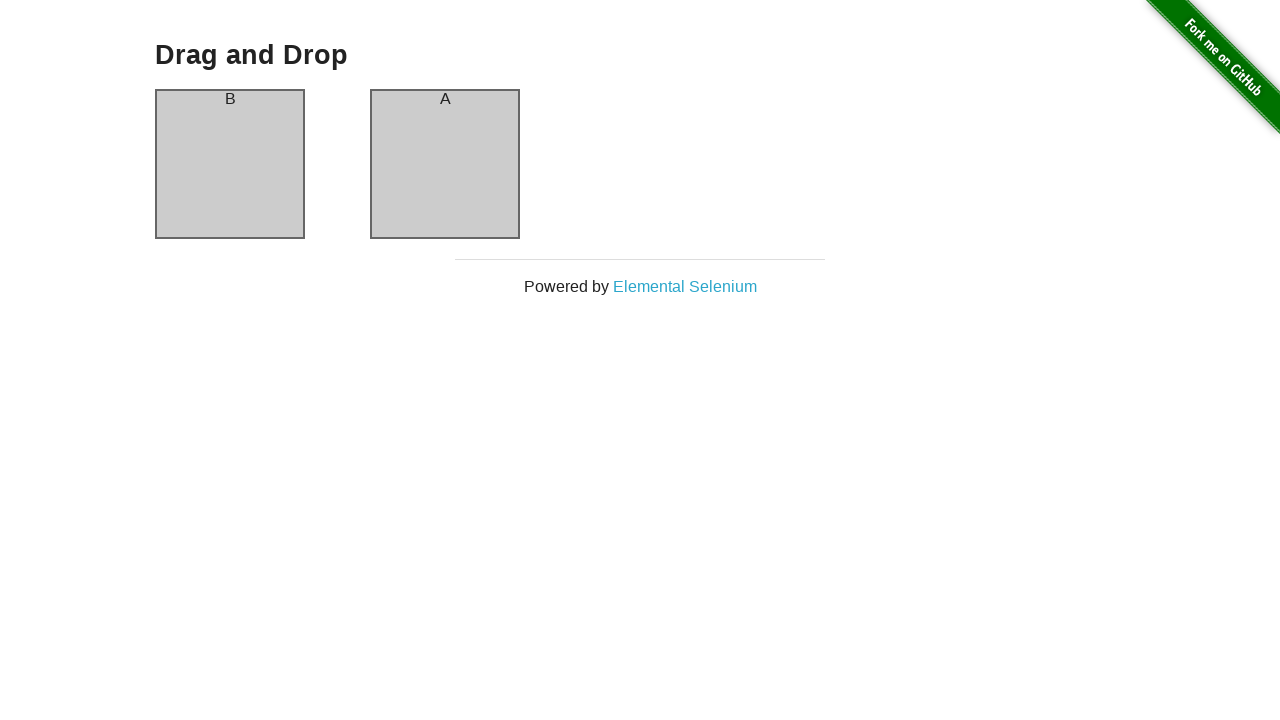

Verified source element now contains 'B' after swap
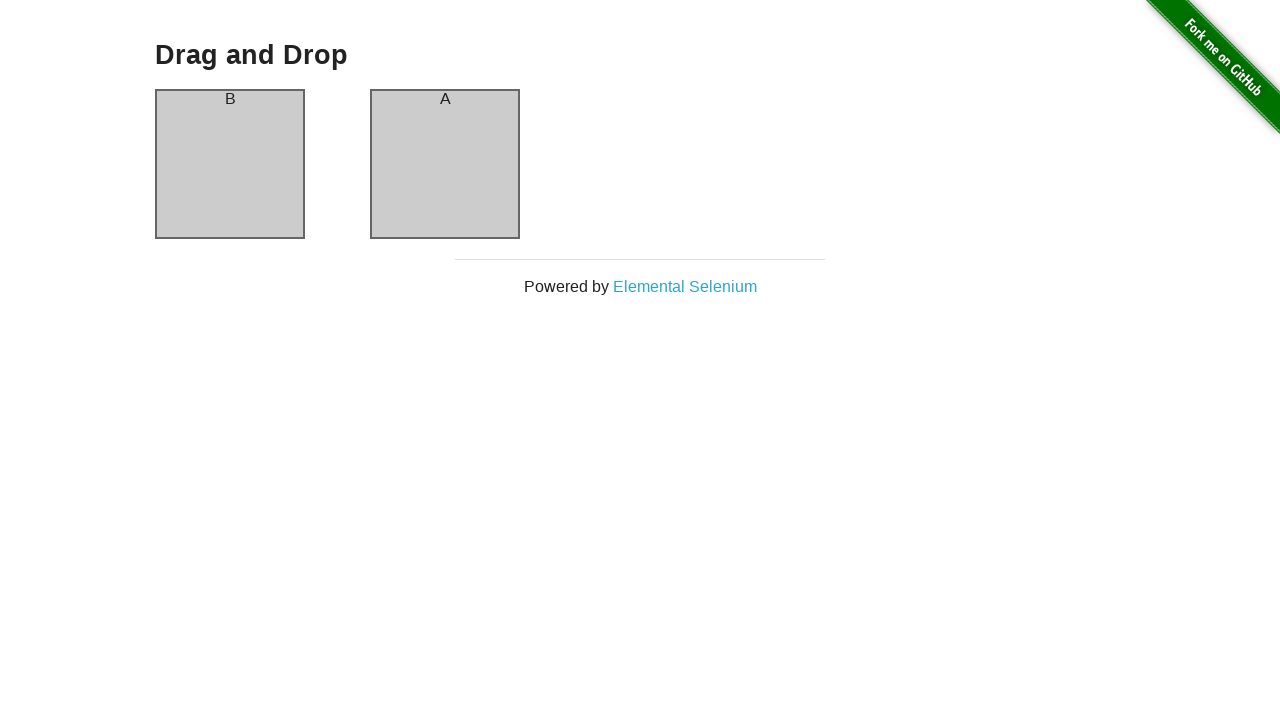

Verified target element now contains 'A' after swap
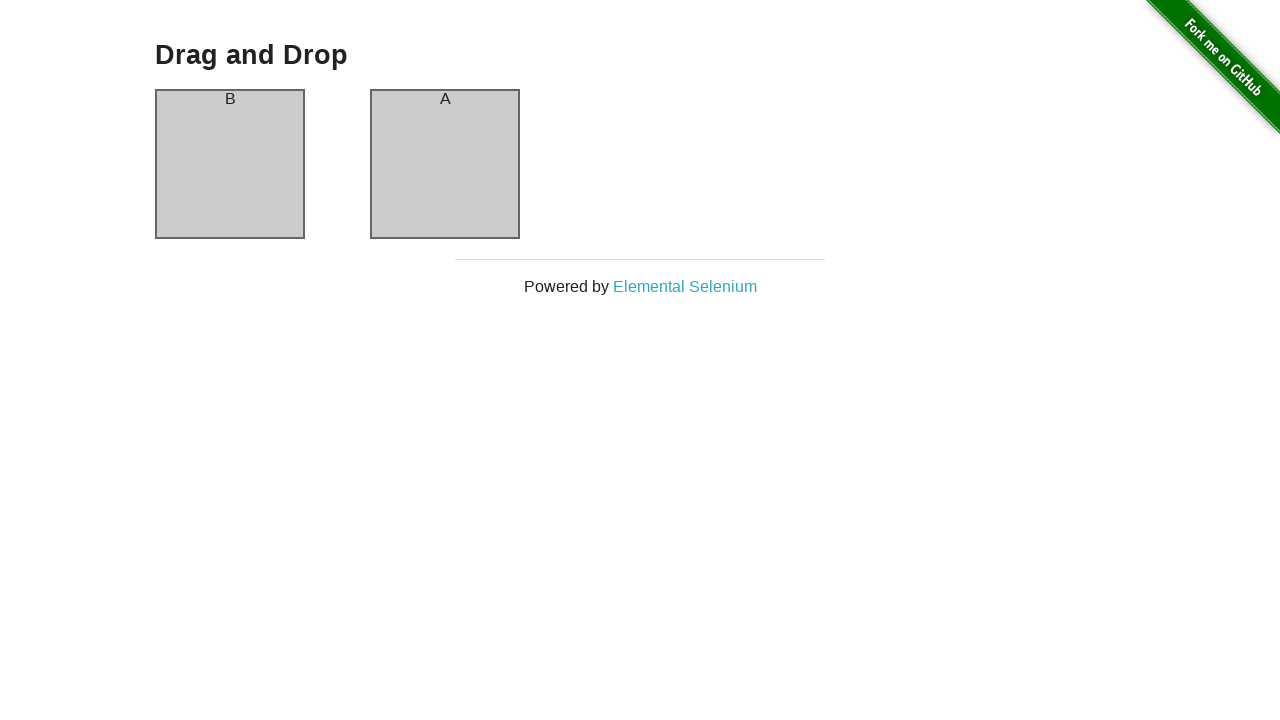

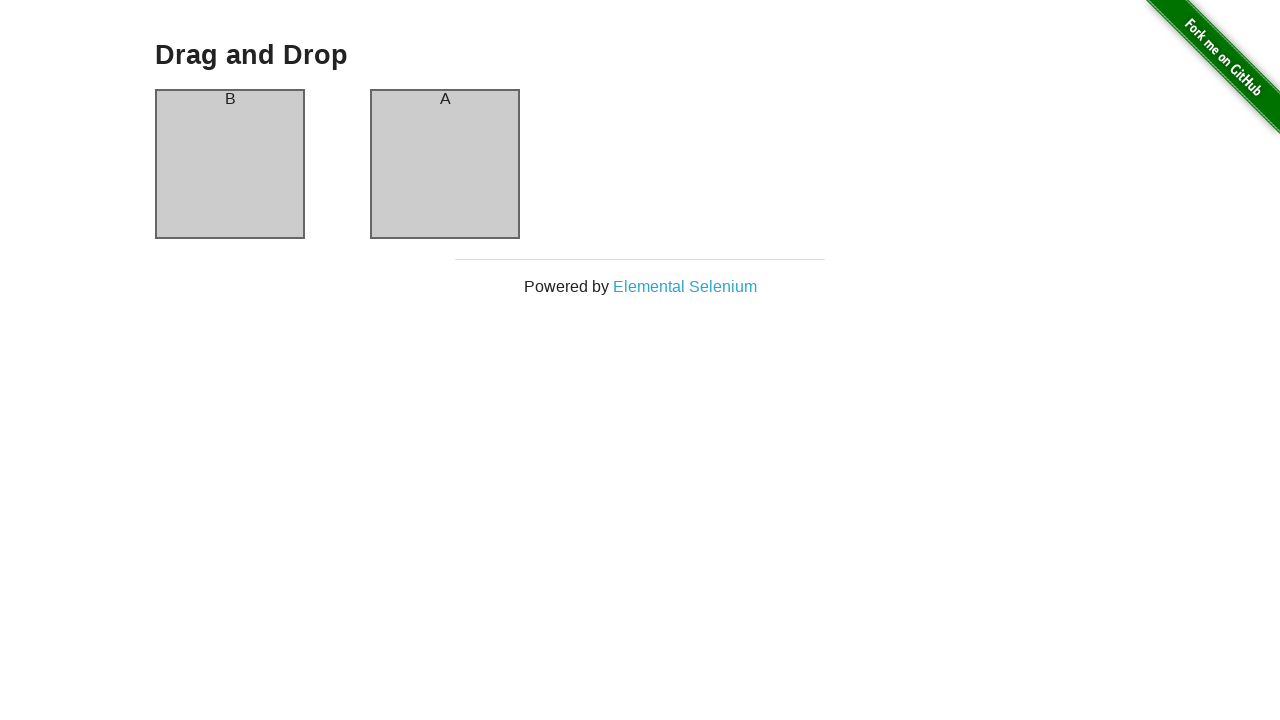